Tests challenging DOM page by navigating to it and searching for specific text in a table

Starting URL: http://the-internet.herokuapp.com/

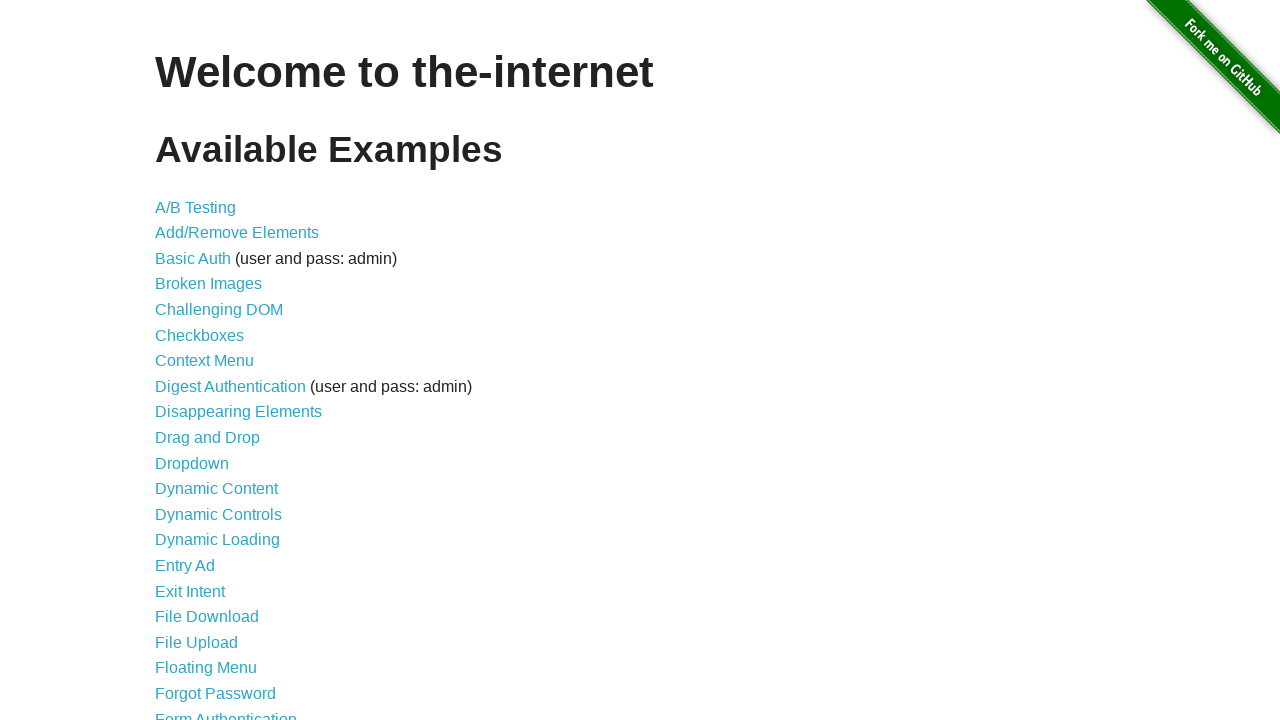

Clicked on Challenging DOM link at (219, 310) on text=Challenging DOM
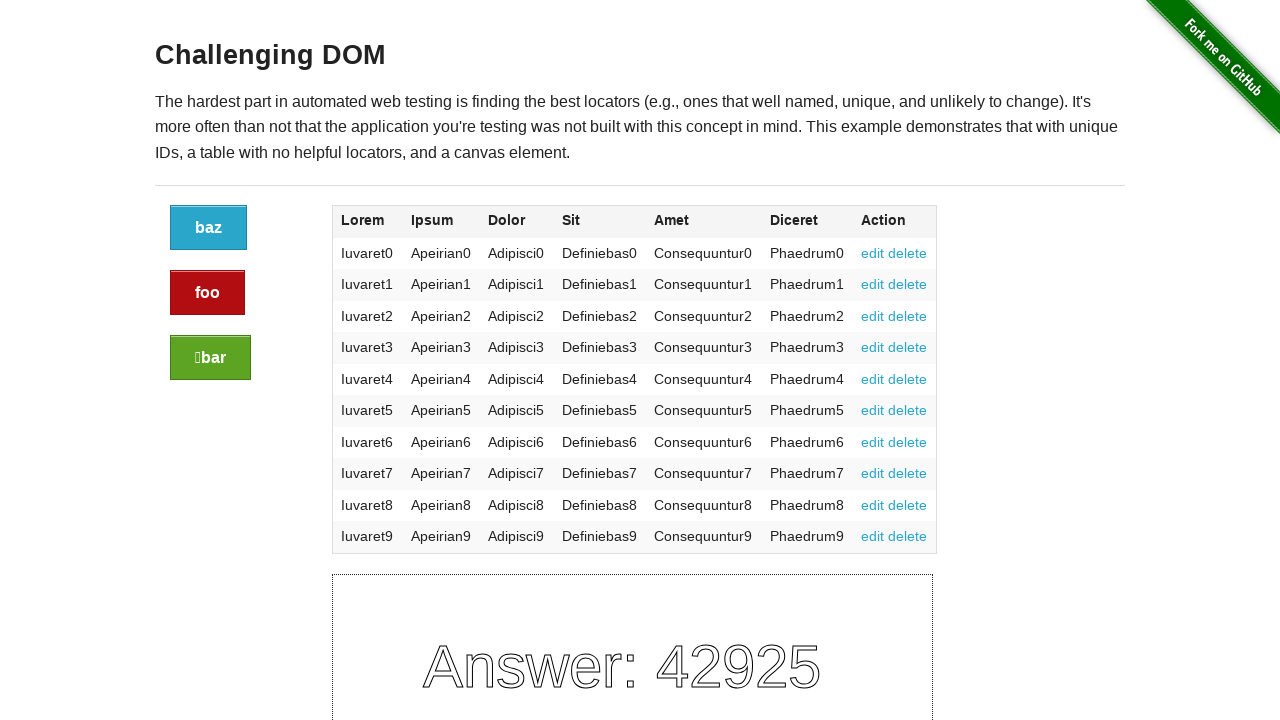

Navigated to challenging DOM page
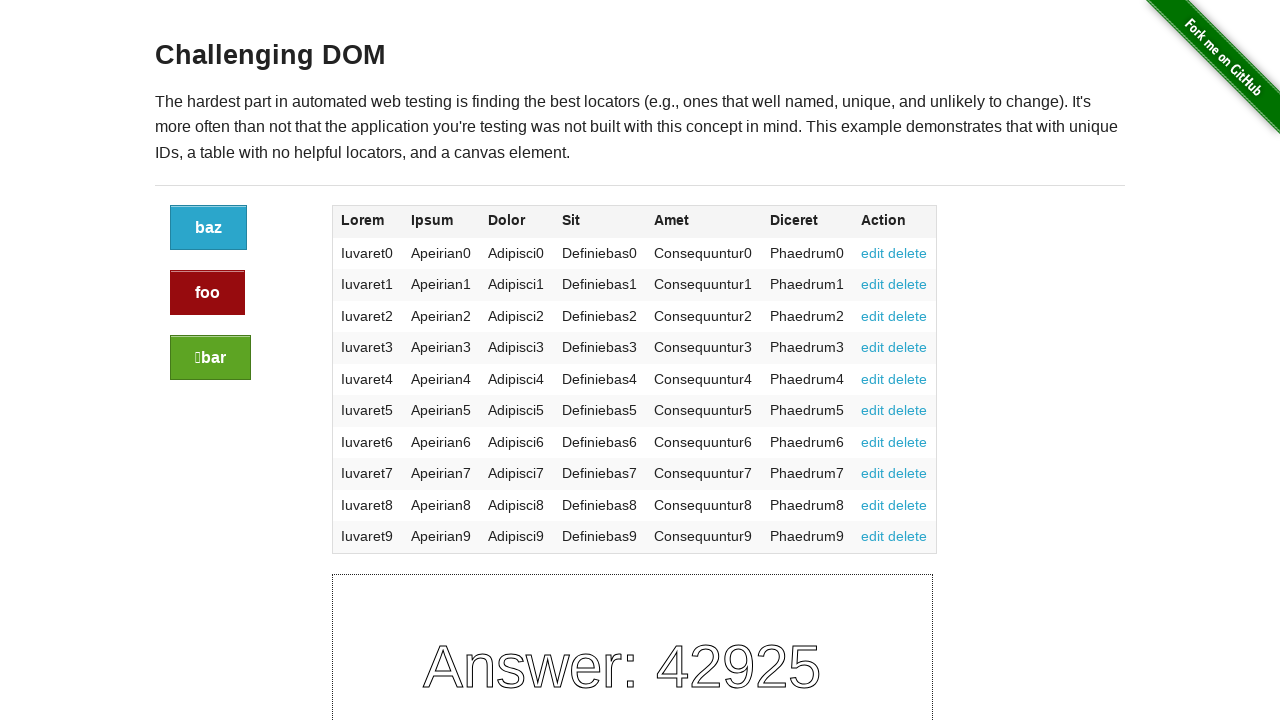

Table loaded on challenging DOM page
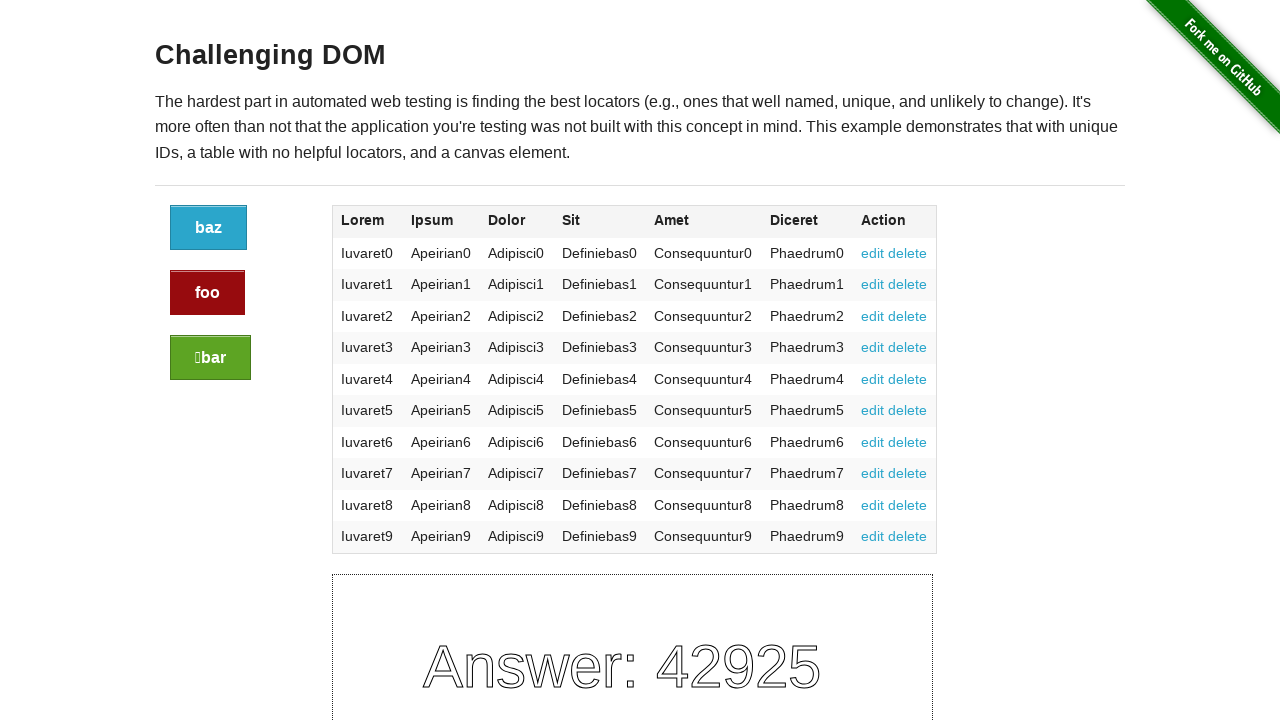

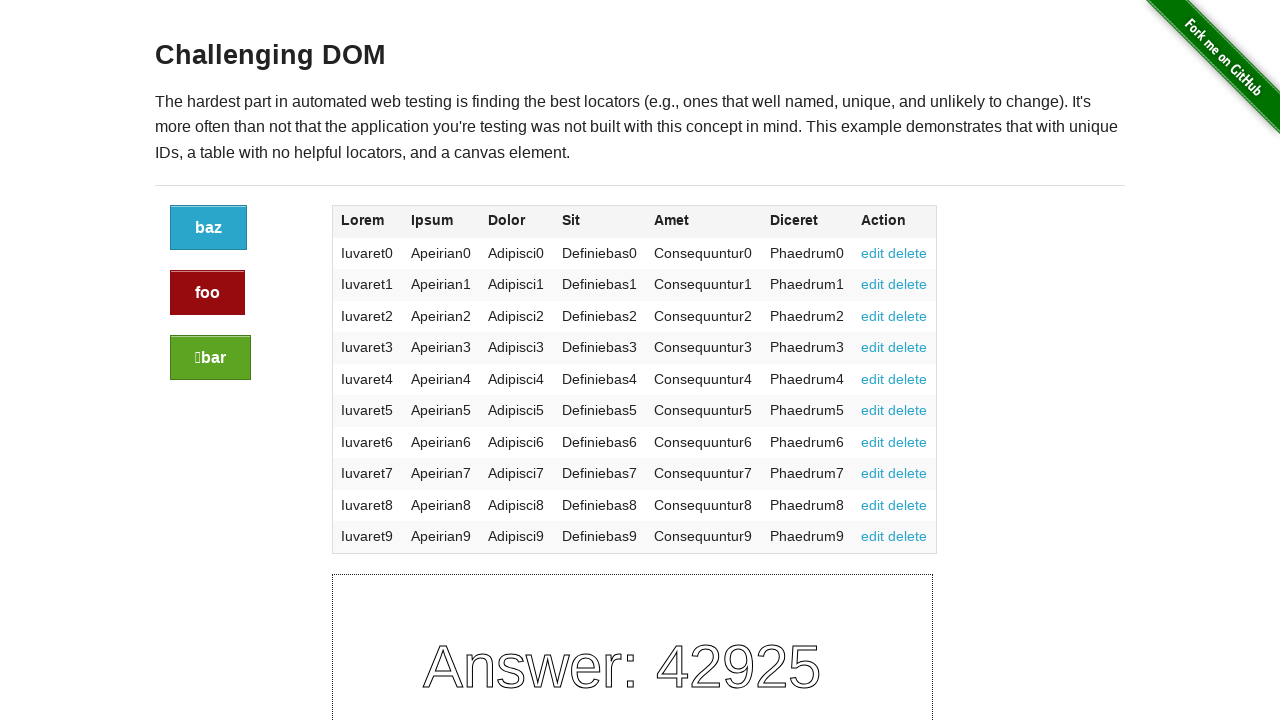